Tests the search functionality on python.org by entering "pycon" in the search box and submitting the search form, then verifying results are found.

Starting URL: http://www.python.org

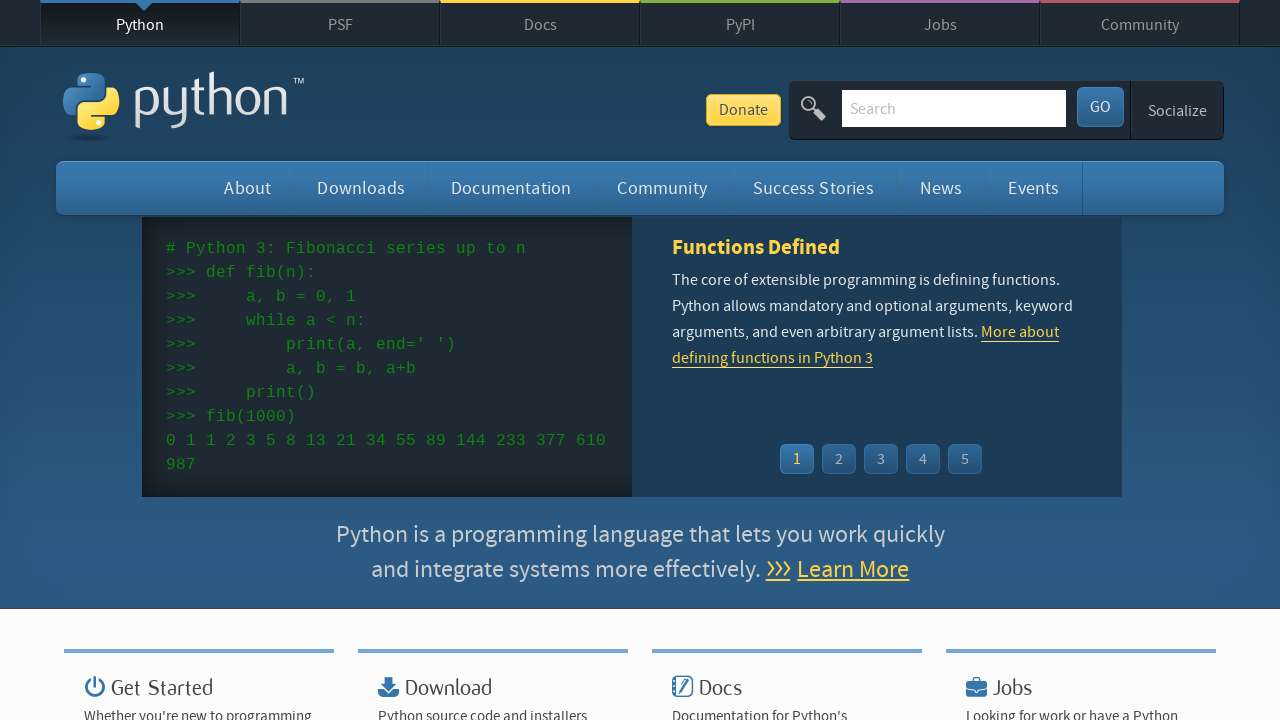

Verified page title contains 'Python'
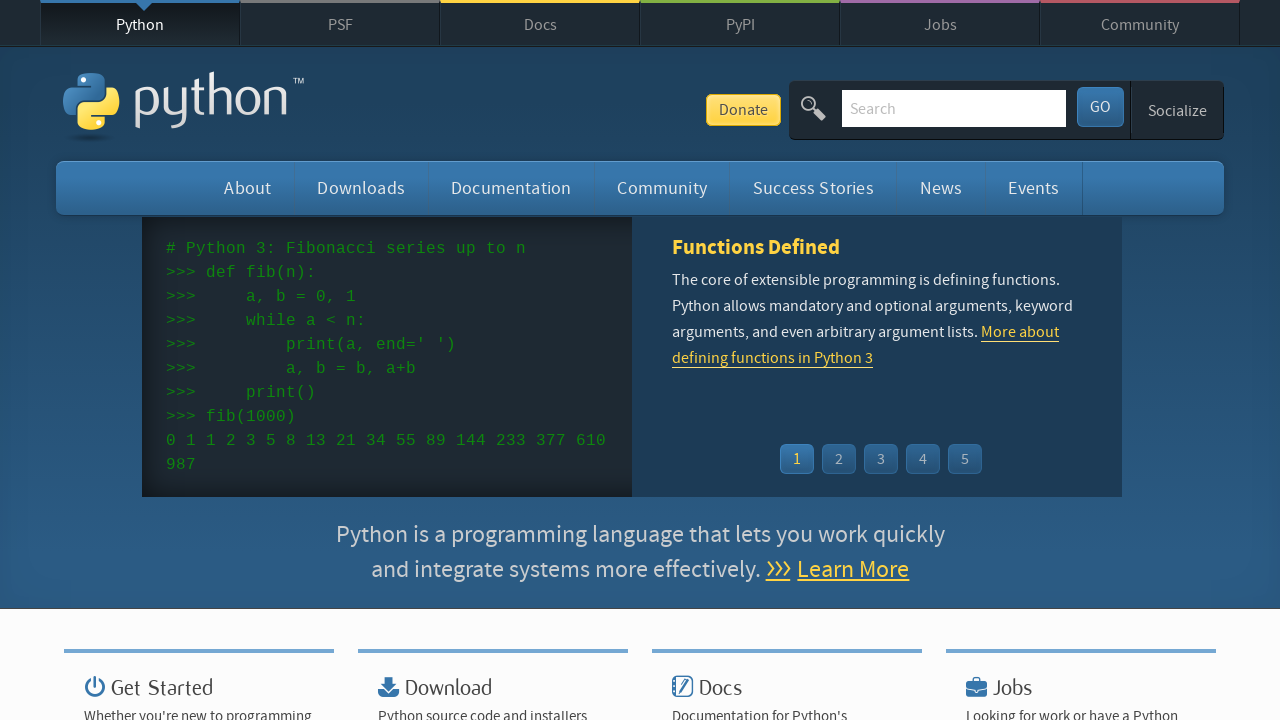

Filled search box with 'pycon' on input[name='q']
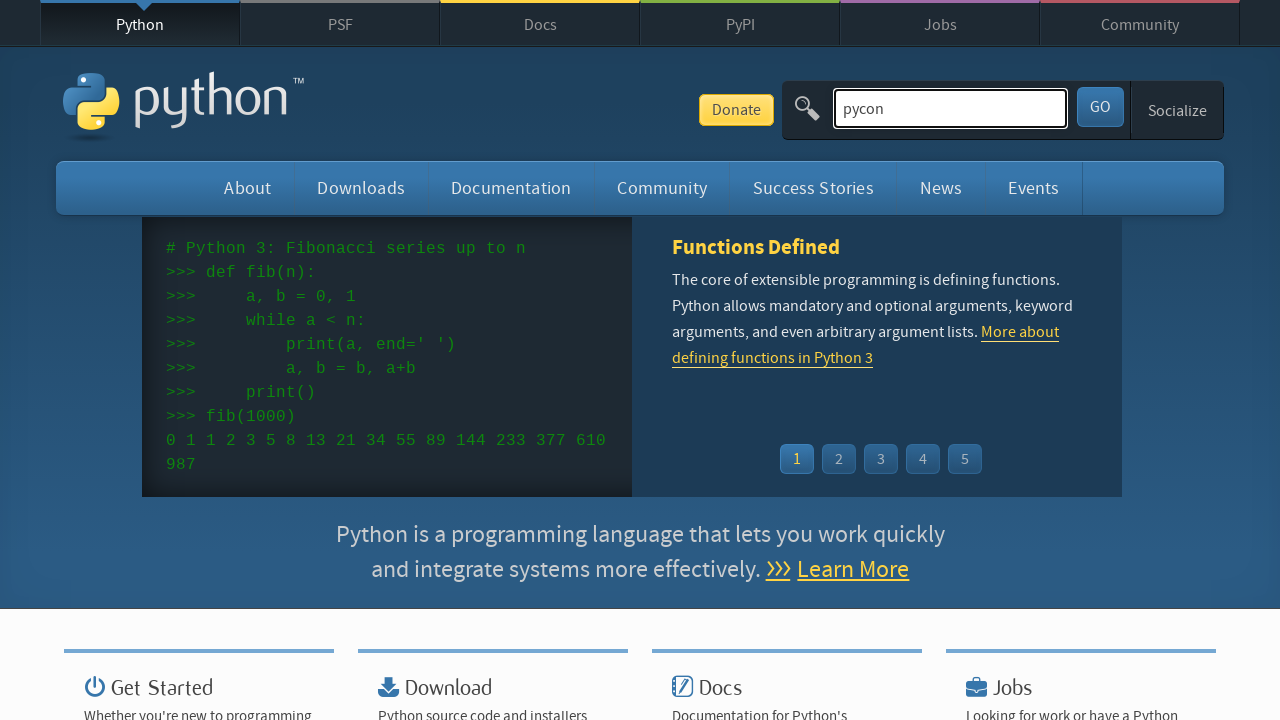

Pressed Enter to submit search form on input[name='q']
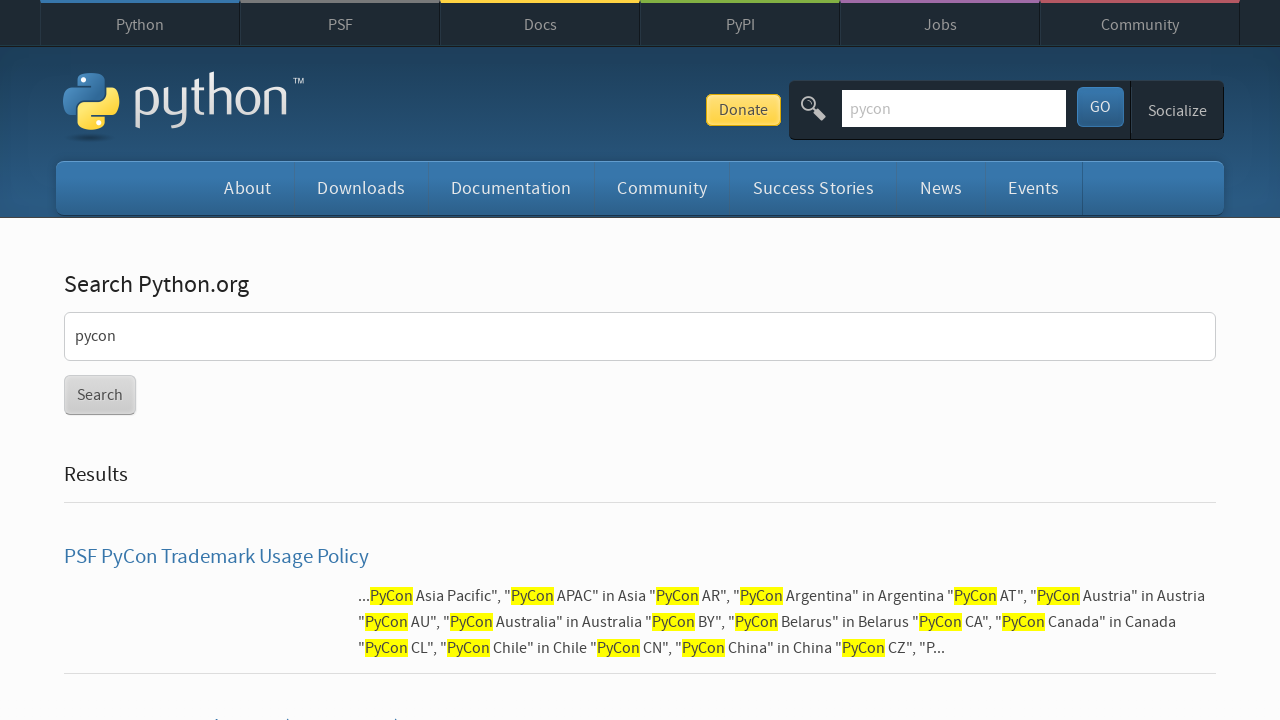

Search results page loaded (networkidle)
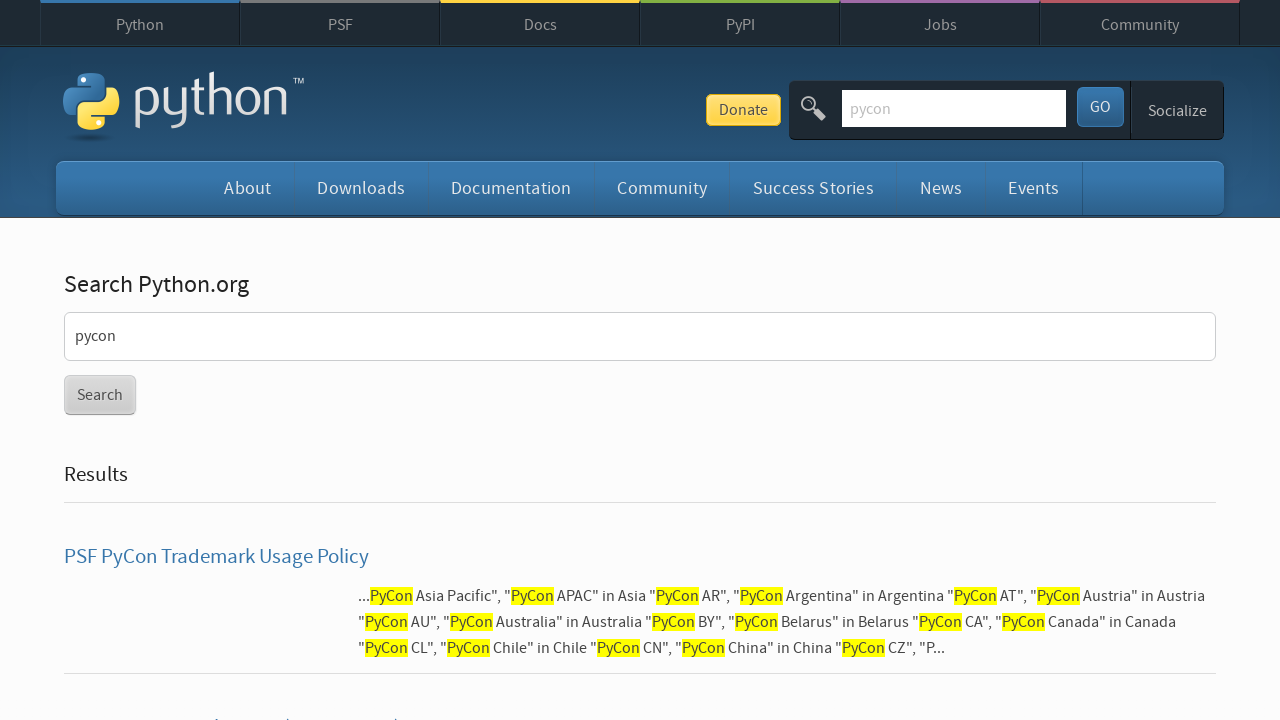

Verified search results were found (no 'No results found' message)
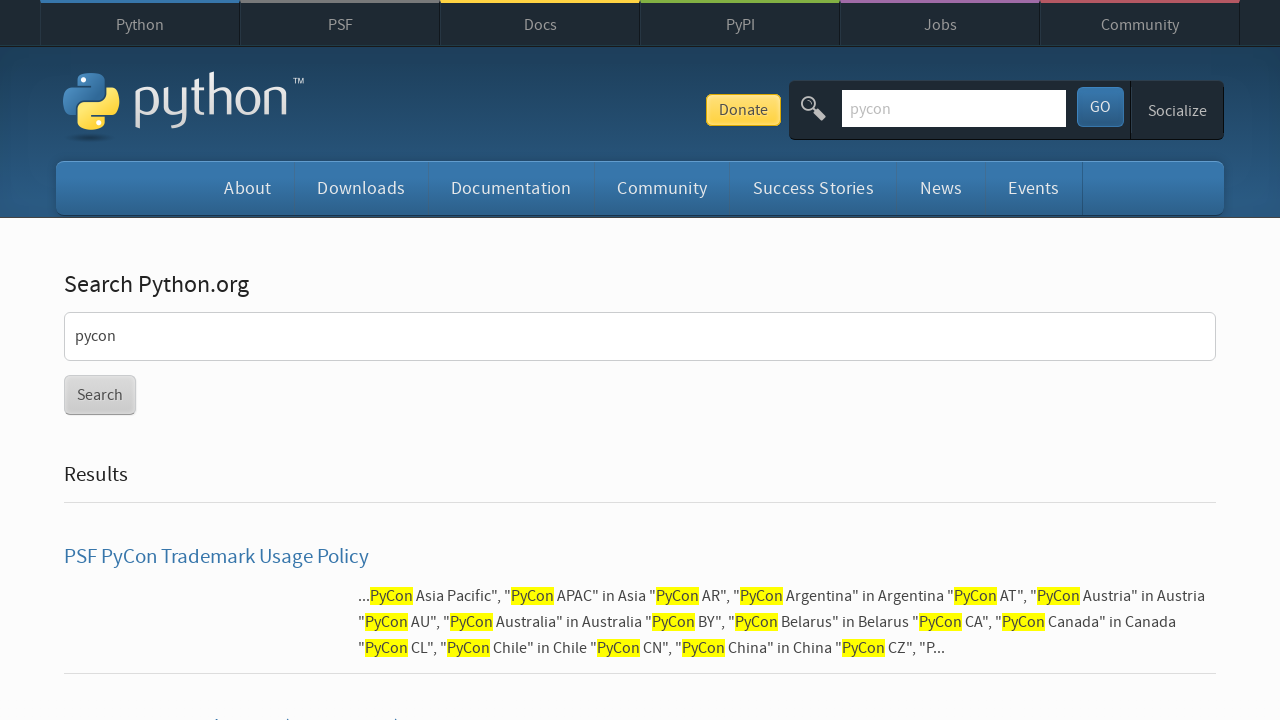

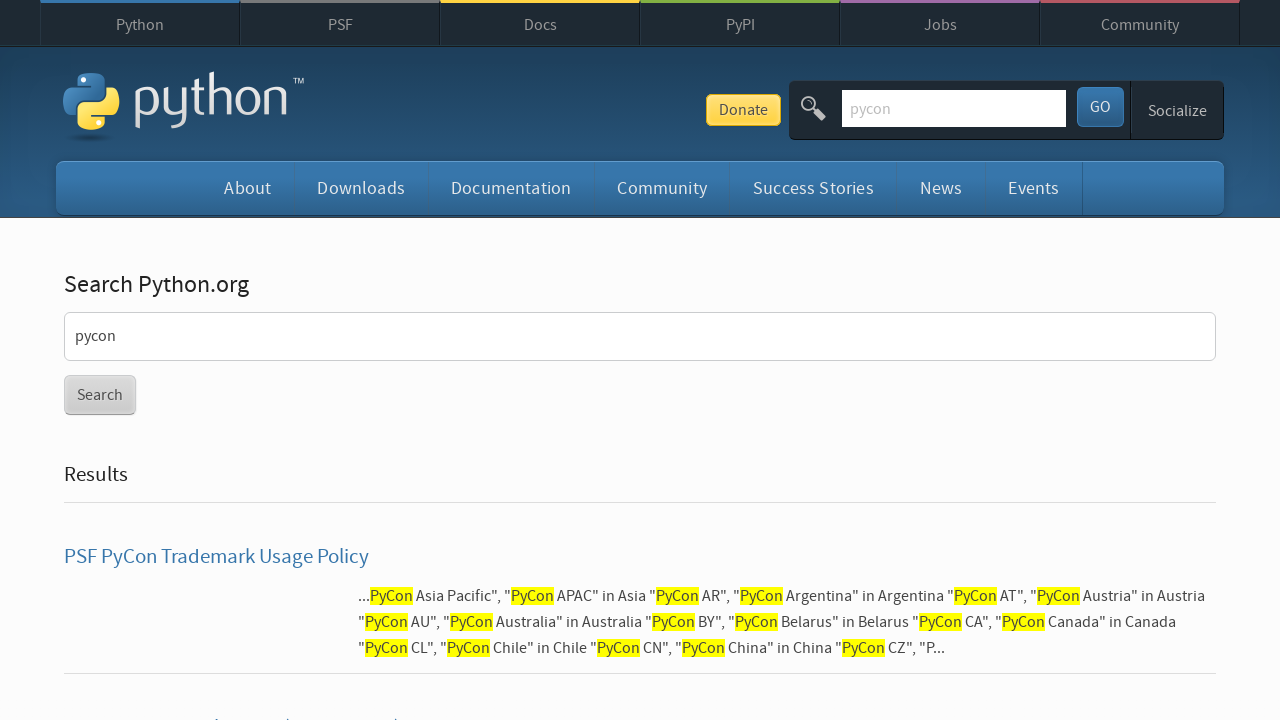